Tests marking individual items as complete by checking their checkboxes

Starting URL: https://demo.playwright.dev/todomvc

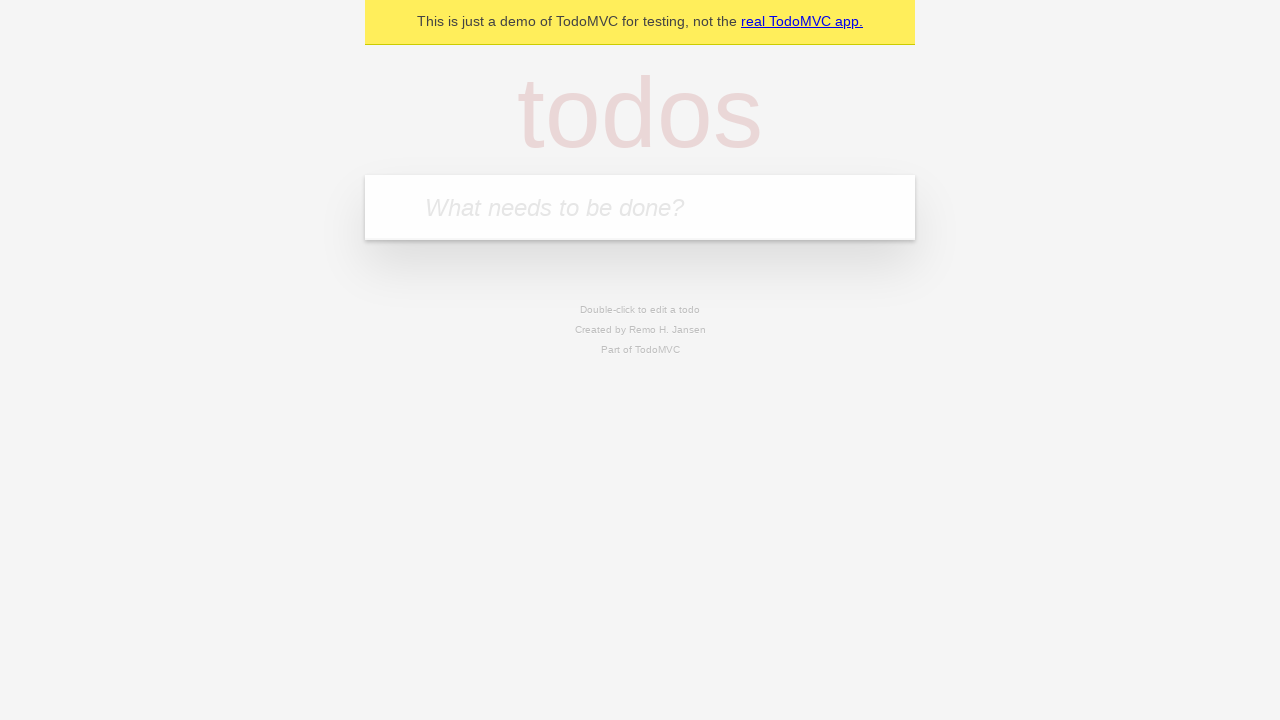

Filled input field with 'buy some cheese' on internal:attr=[placeholder="What needs to be done?"i]
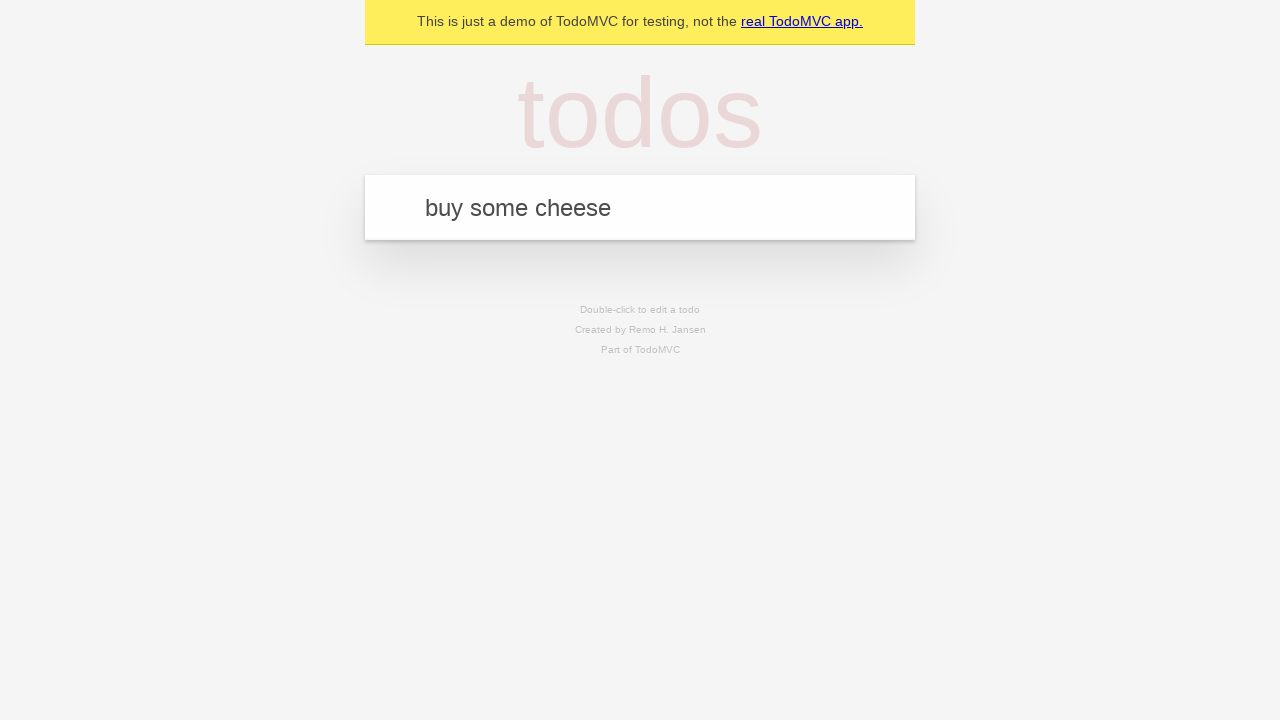

Pressed Enter to add first item on internal:attr=[placeholder="What needs to be done?"i]
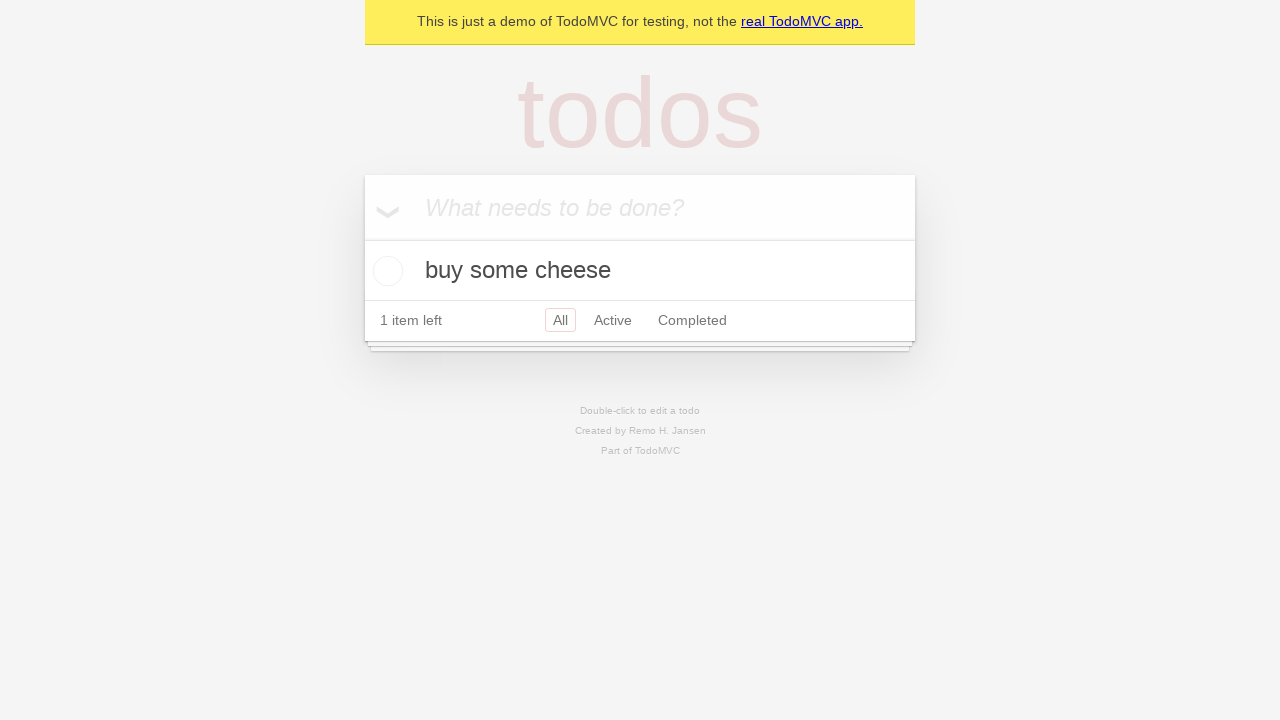

Filled input field with 'feed the cat' on internal:attr=[placeholder="What needs to be done?"i]
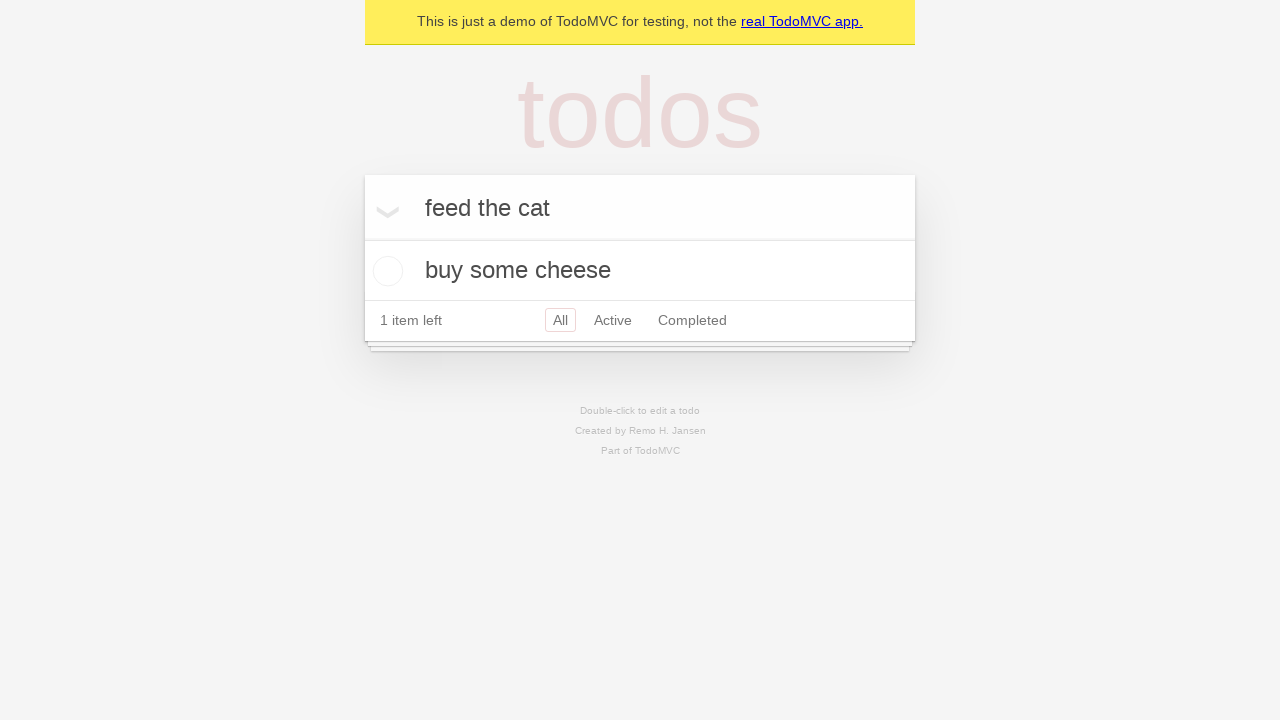

Pressed Enter to add second item on internal:attr=[placeholder="What needs to be done?"i]
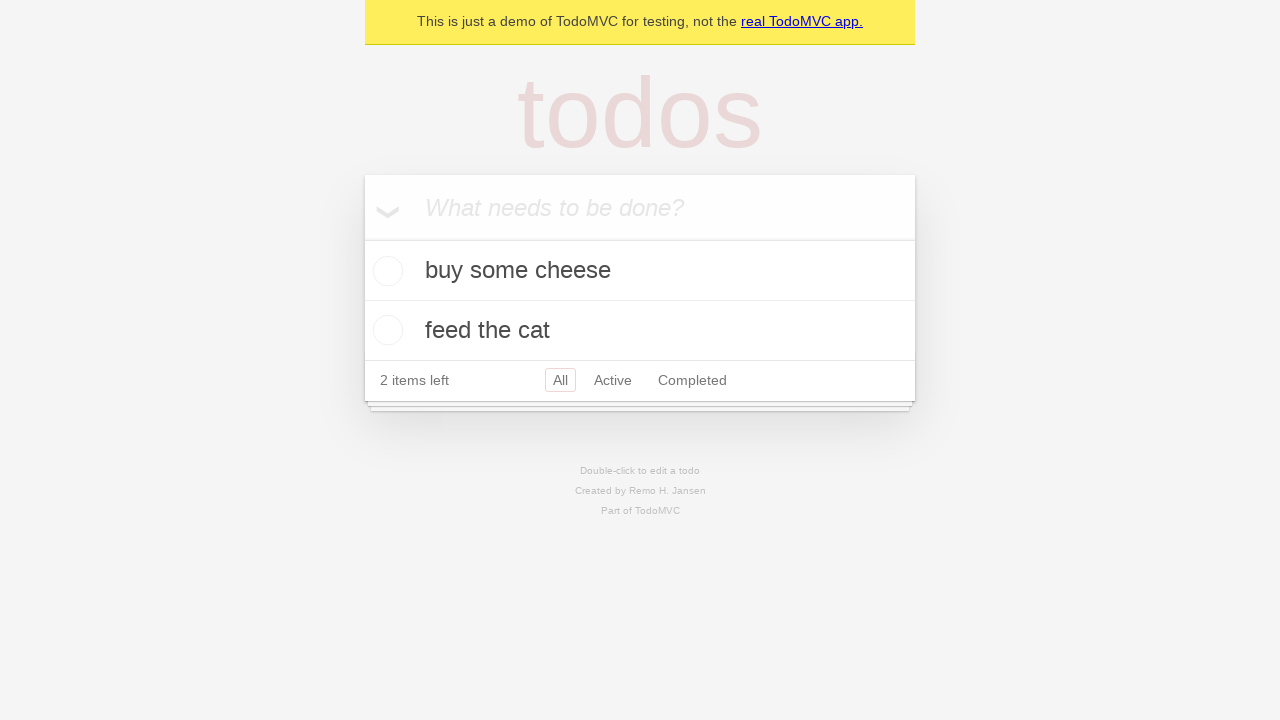

Checked first item 'buy some cheese' as complete at (385, 271) on internal:testid=[data-testid="todo-item"s] >> nth=0 >> internal:role=checkbox
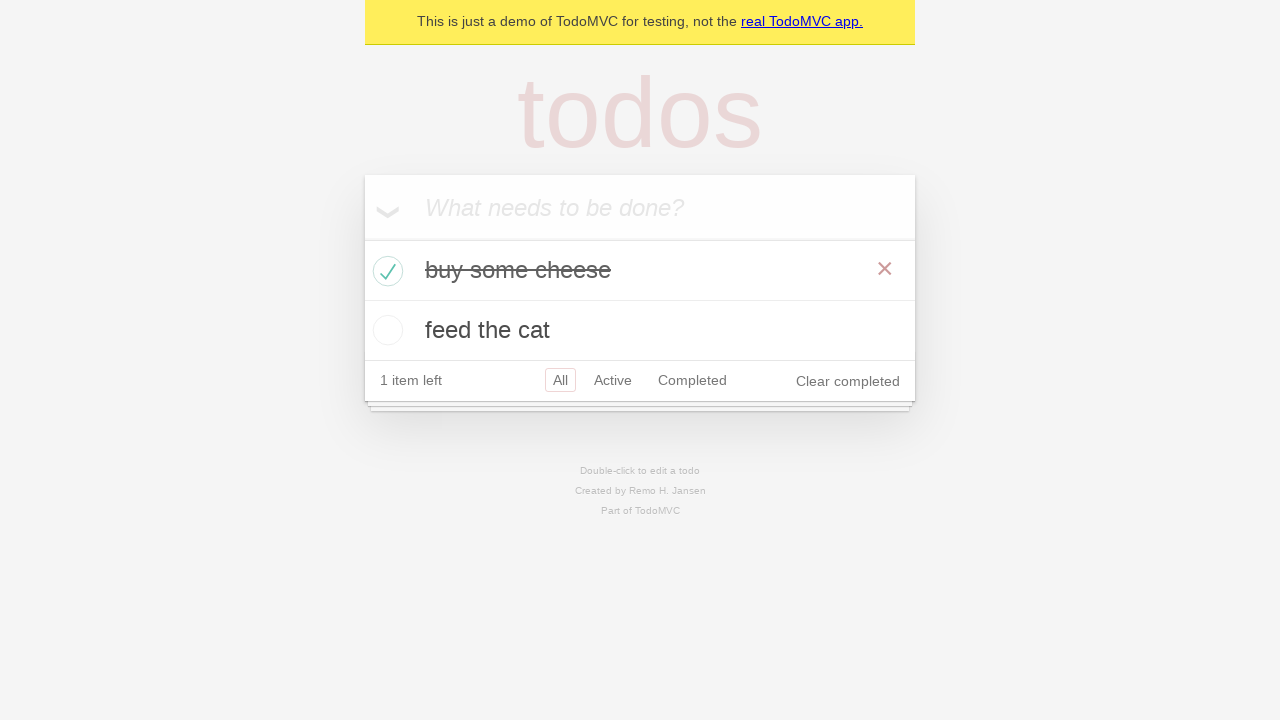

Checked second item 'feed the cat' as complete at (385, 330) on internal:testid=[data-testid="todo-item"s] >> nth=1 >> internal:role=checkbox
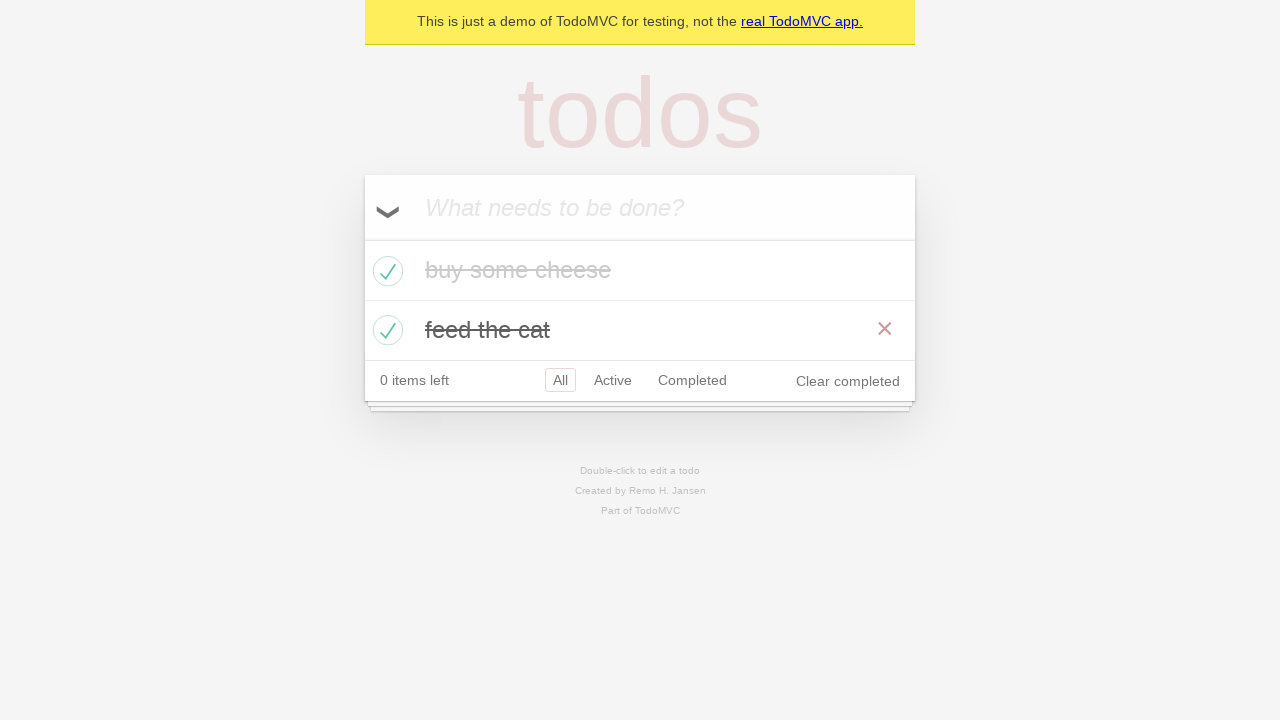

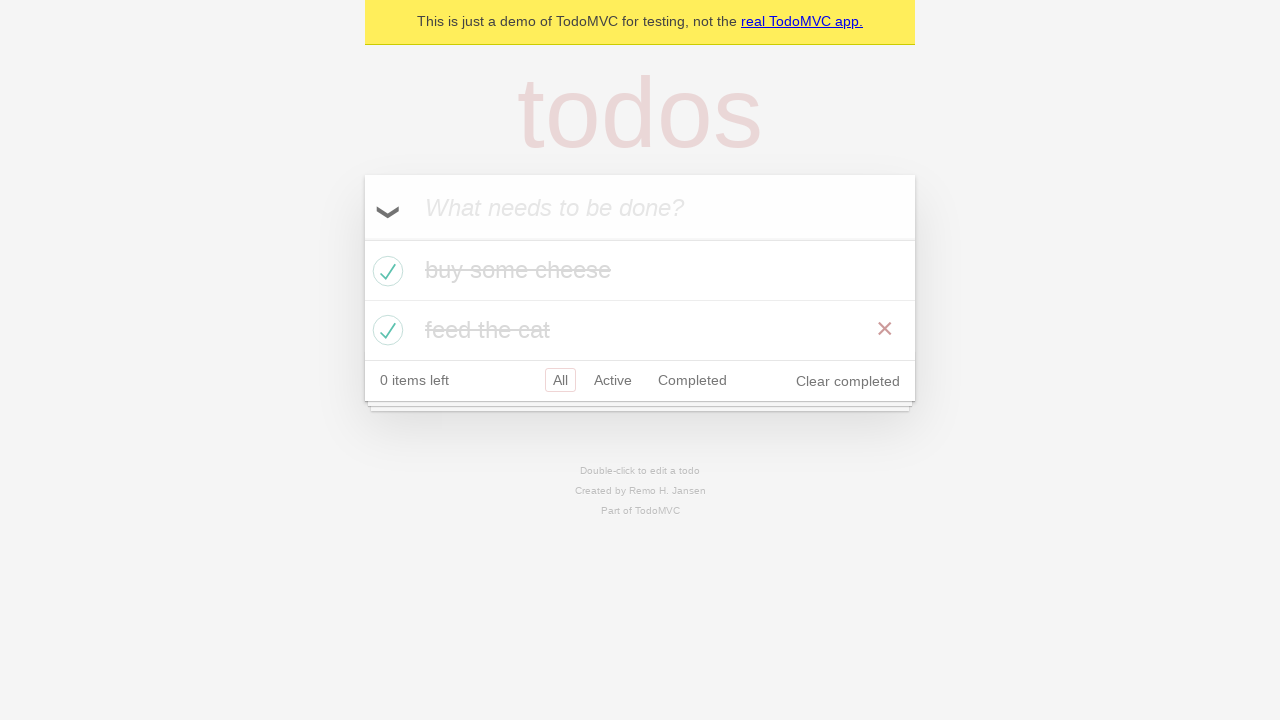